Tests the PGTune PostgreSQL configuration generator by filling in database parameters (version, OS type, database type, RAM, CPUs, connections, storage type) and clicking the generate button to produce optimized PostgreSQL settings.

Starting URL: https://pgtune.leopard.in.ua

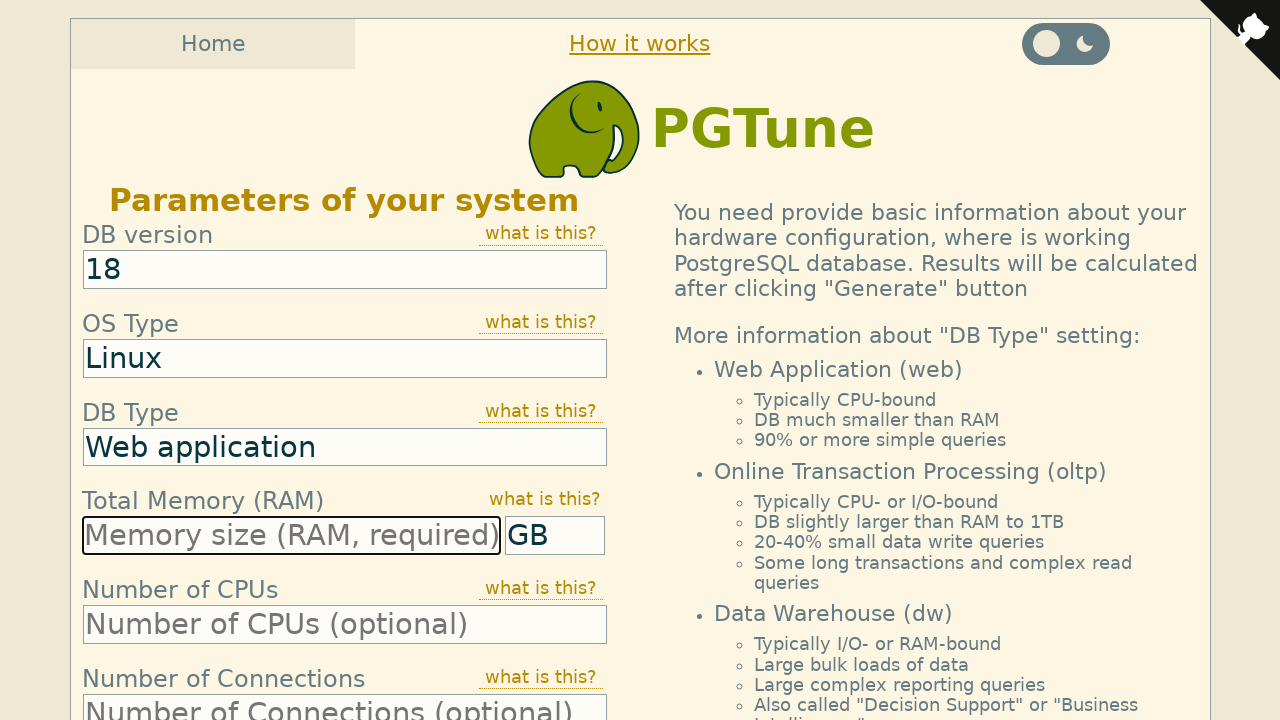

Selected PostgreSQL version 15 on #dbVersionId
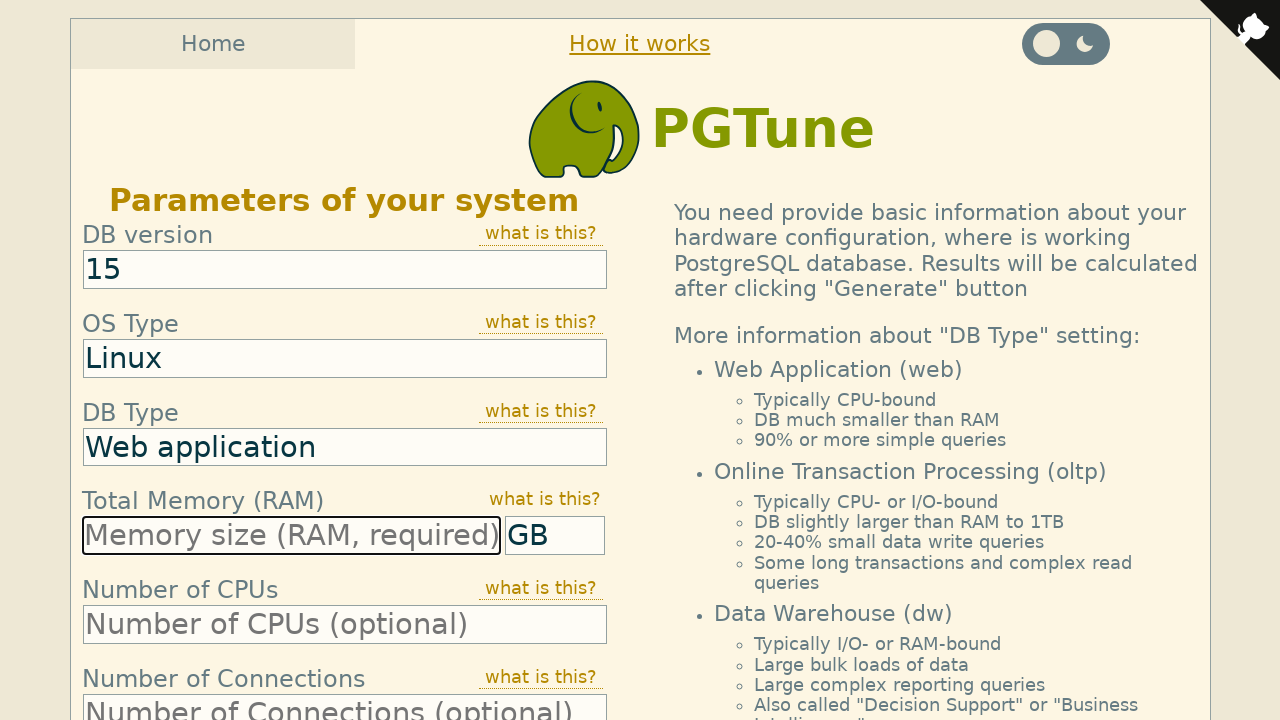

Selected Linux as OS type on #osTypeId
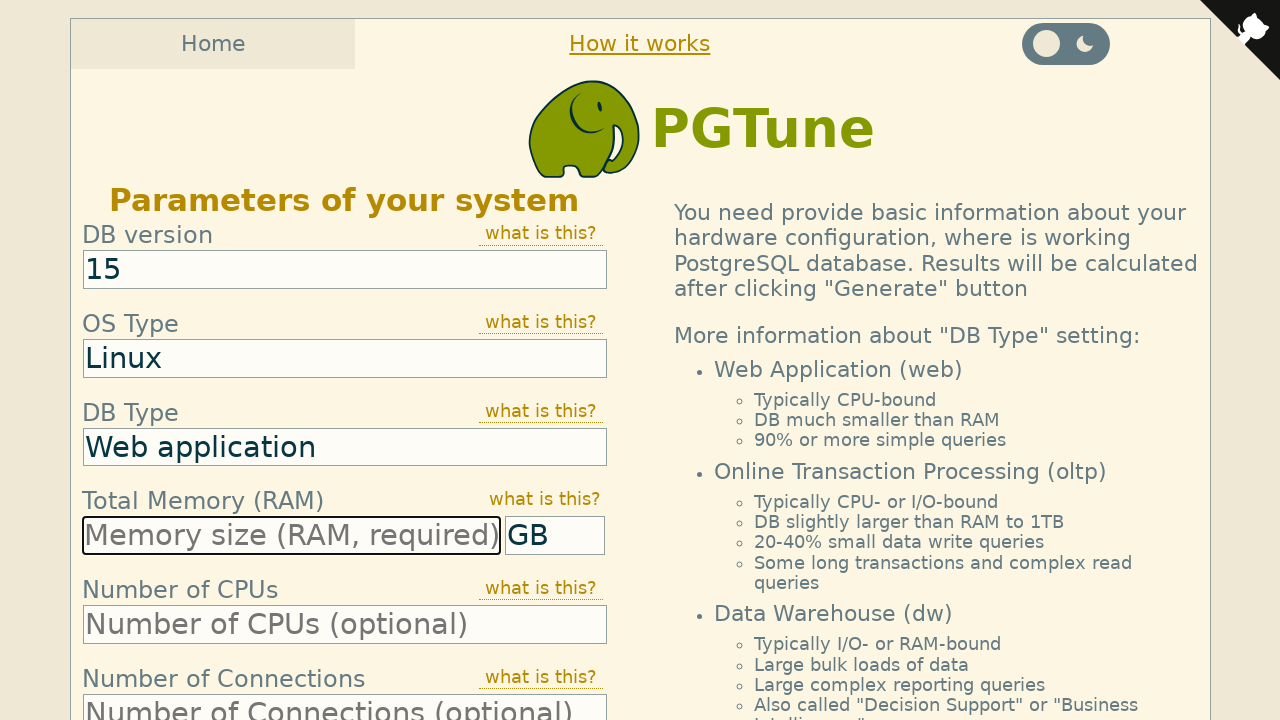

Selected web application as database type on #dbTypeId
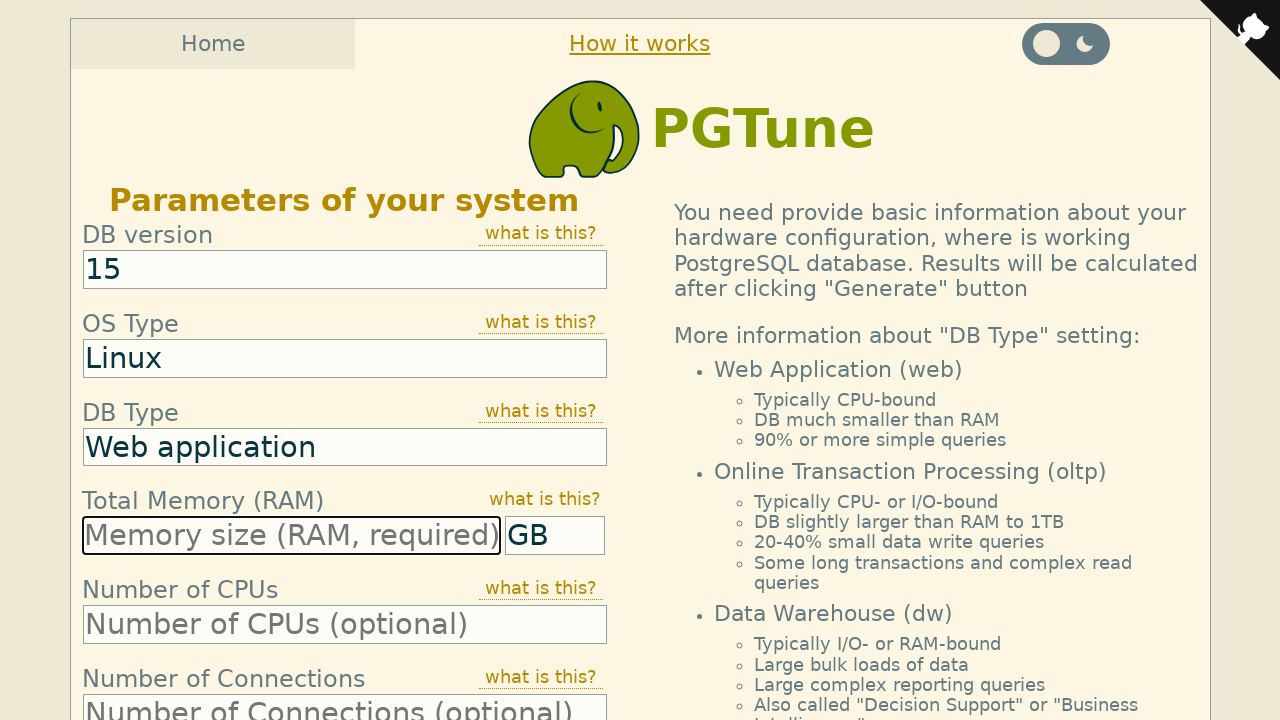

Selected GB as memory unit on .total-memory-unit__select
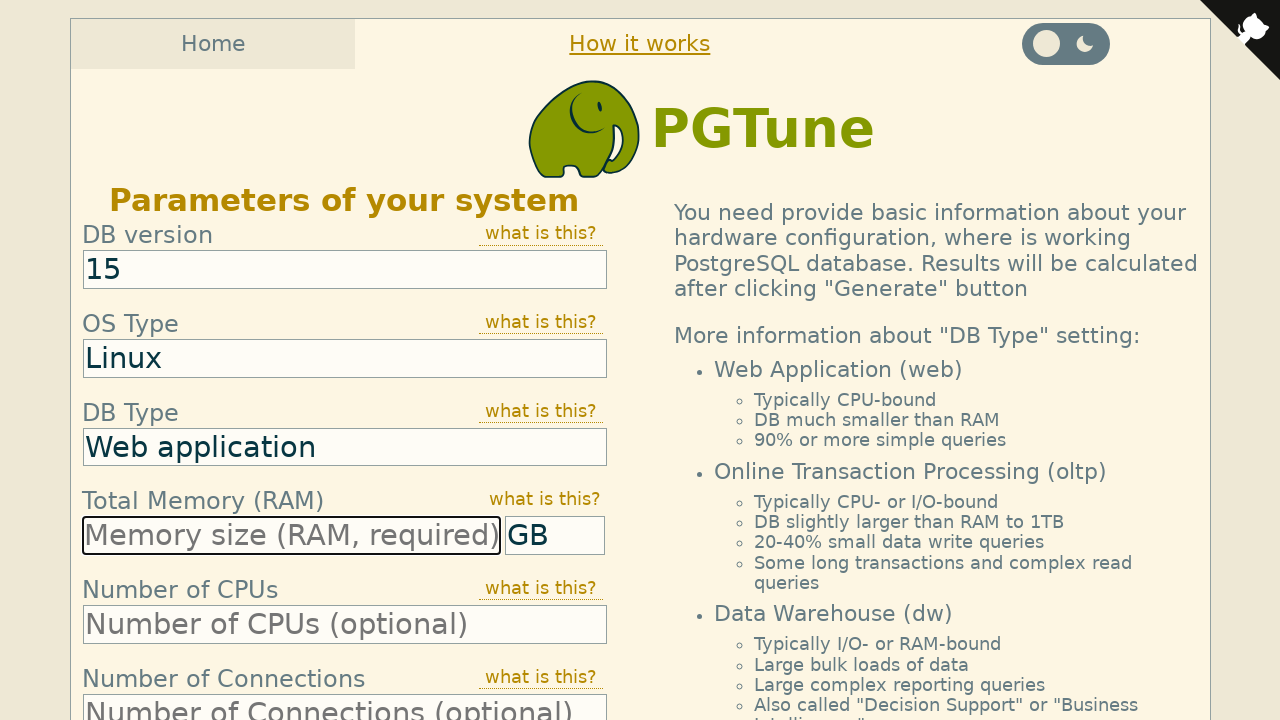

Entered 16 GB total RAM on #TotalMemoryId
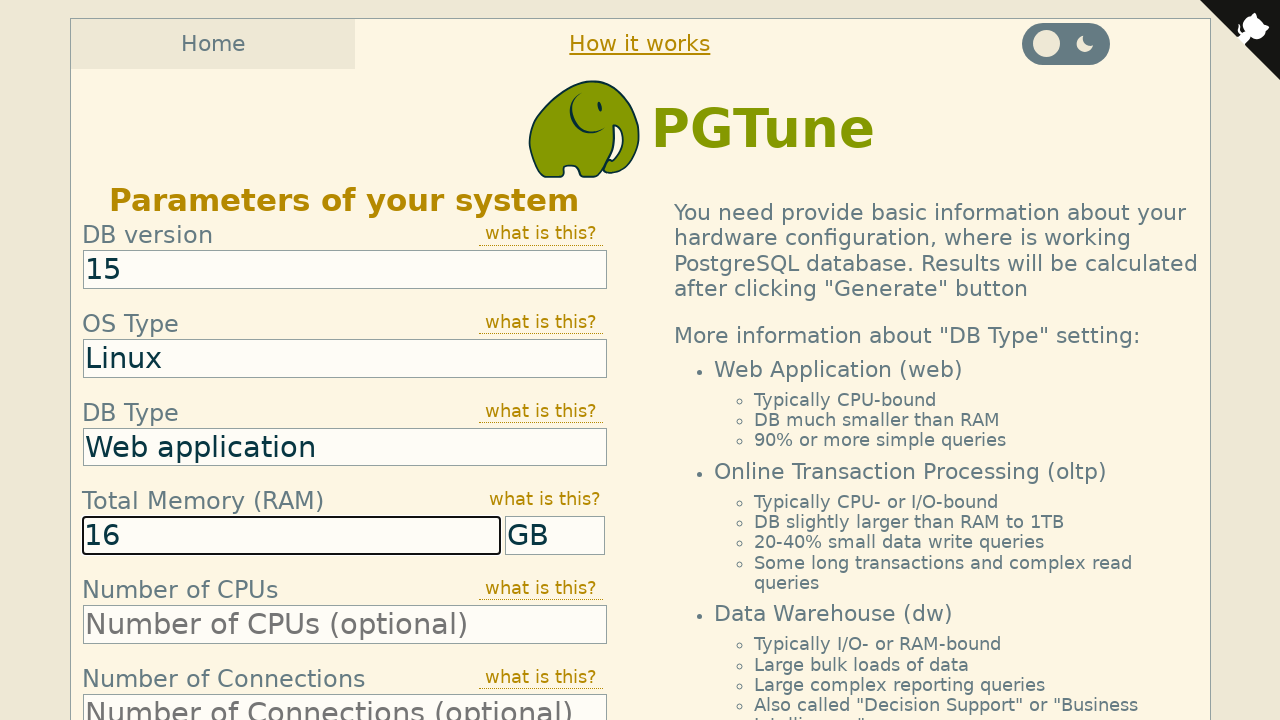

Entered 8 CPU cores on #cpuNumId
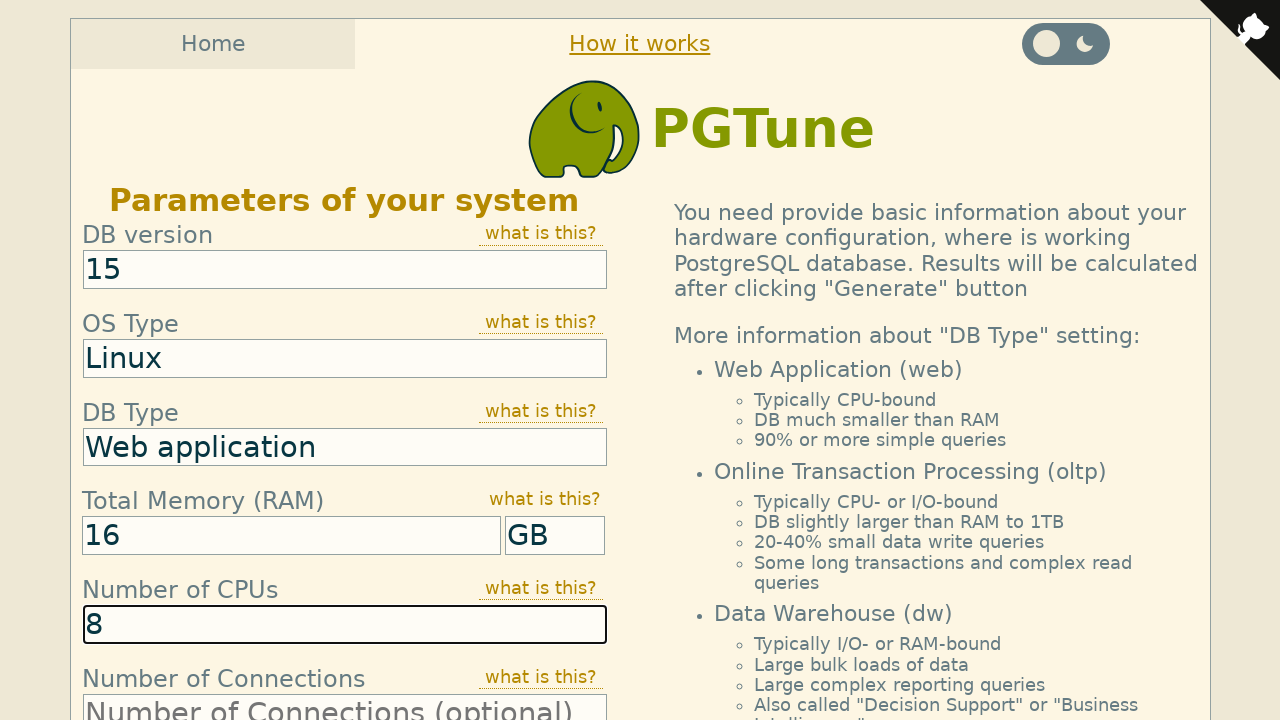

Entered 200 database connections on #connectionNumId
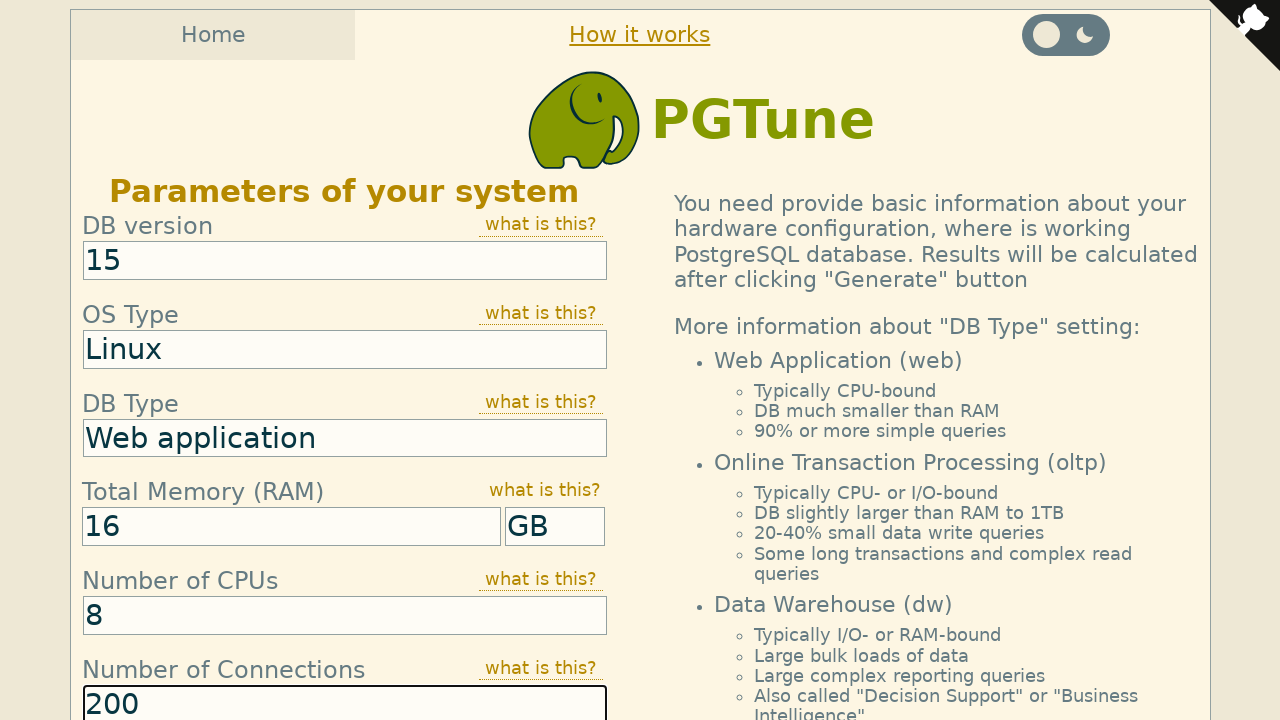

Selected SSD as storage type on #hdTypeId
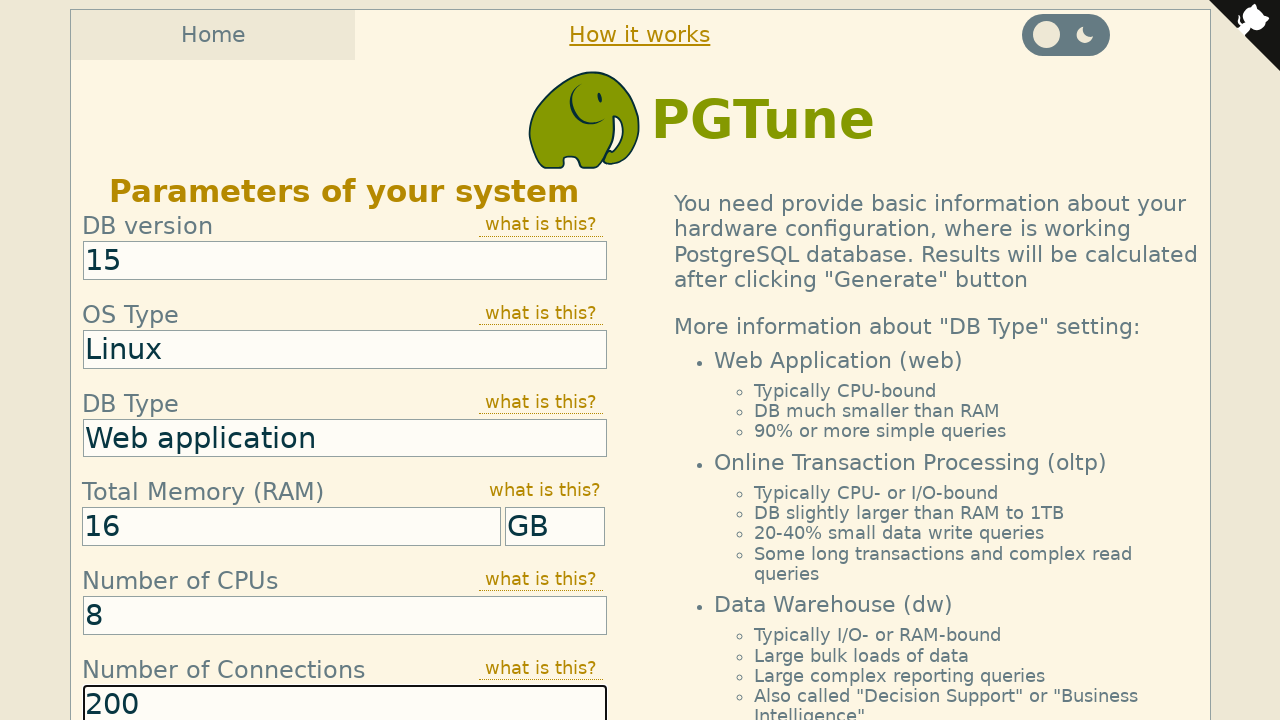

Clicked Generate button to produce optimized PostgreSQL configuration at (345, 662) on xpath=//button[contains(text(), 'Generate')]
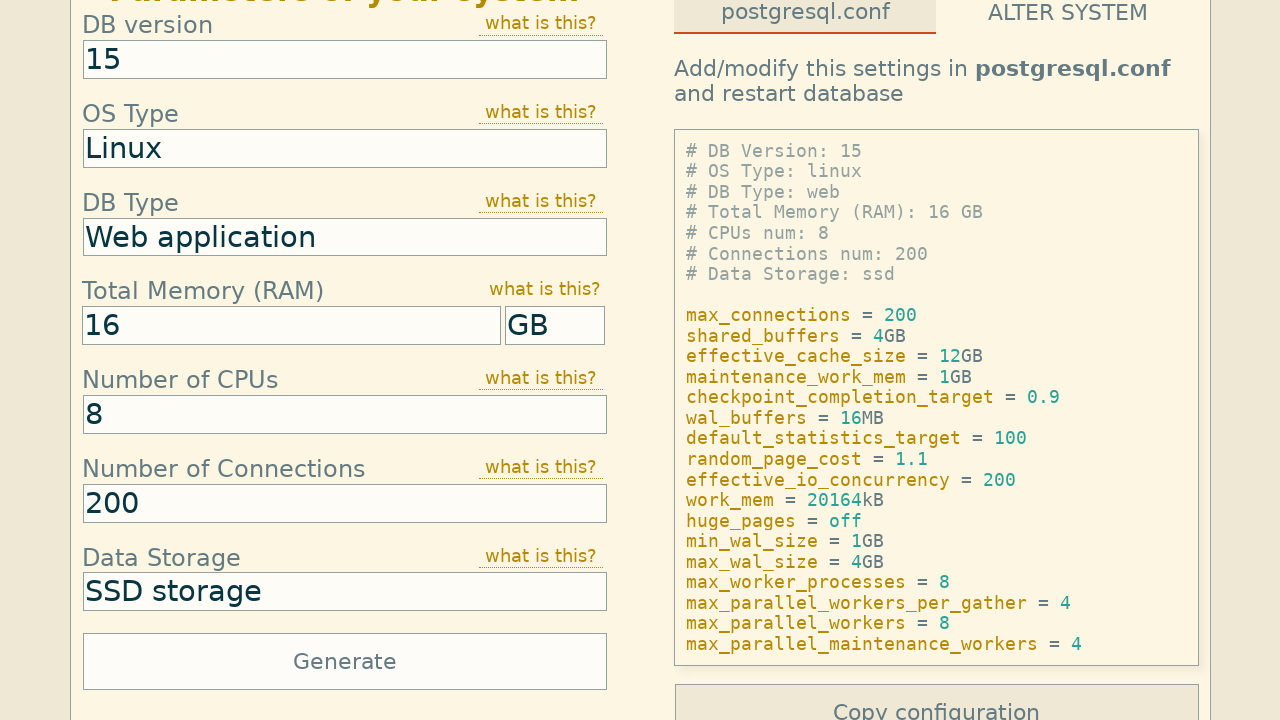

Optimized PostgreSQL configuration generated and displayed
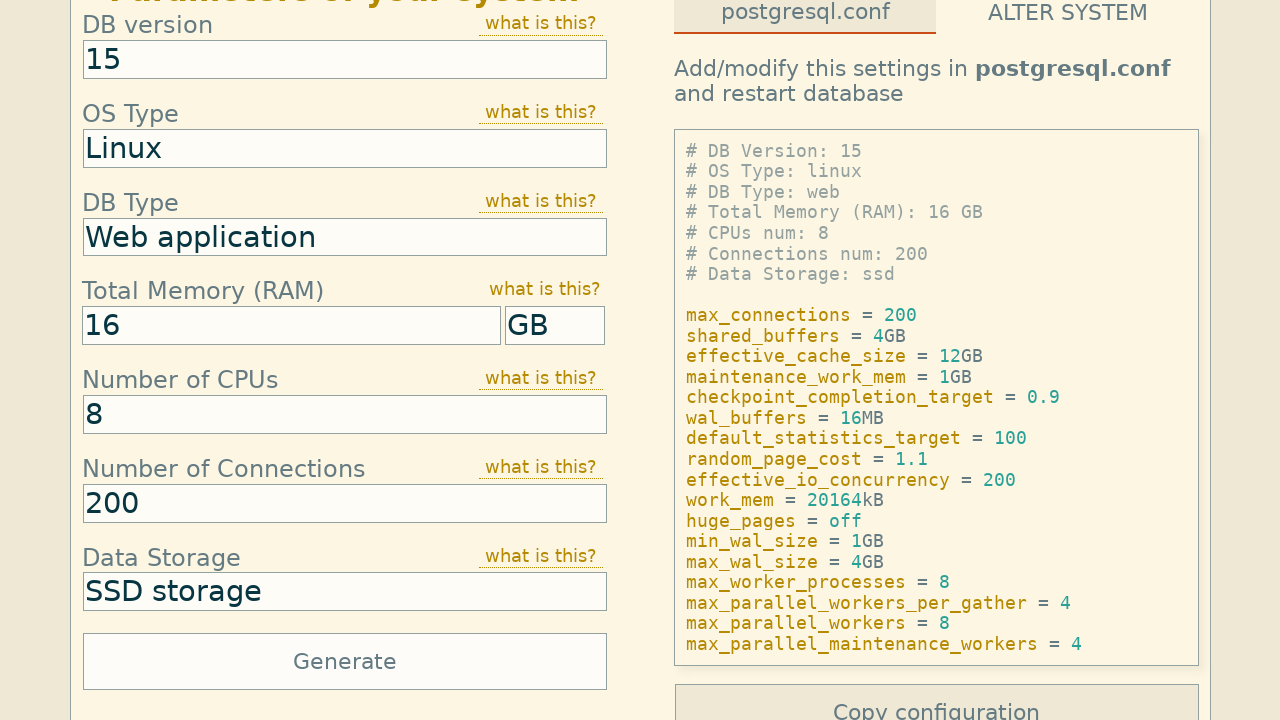

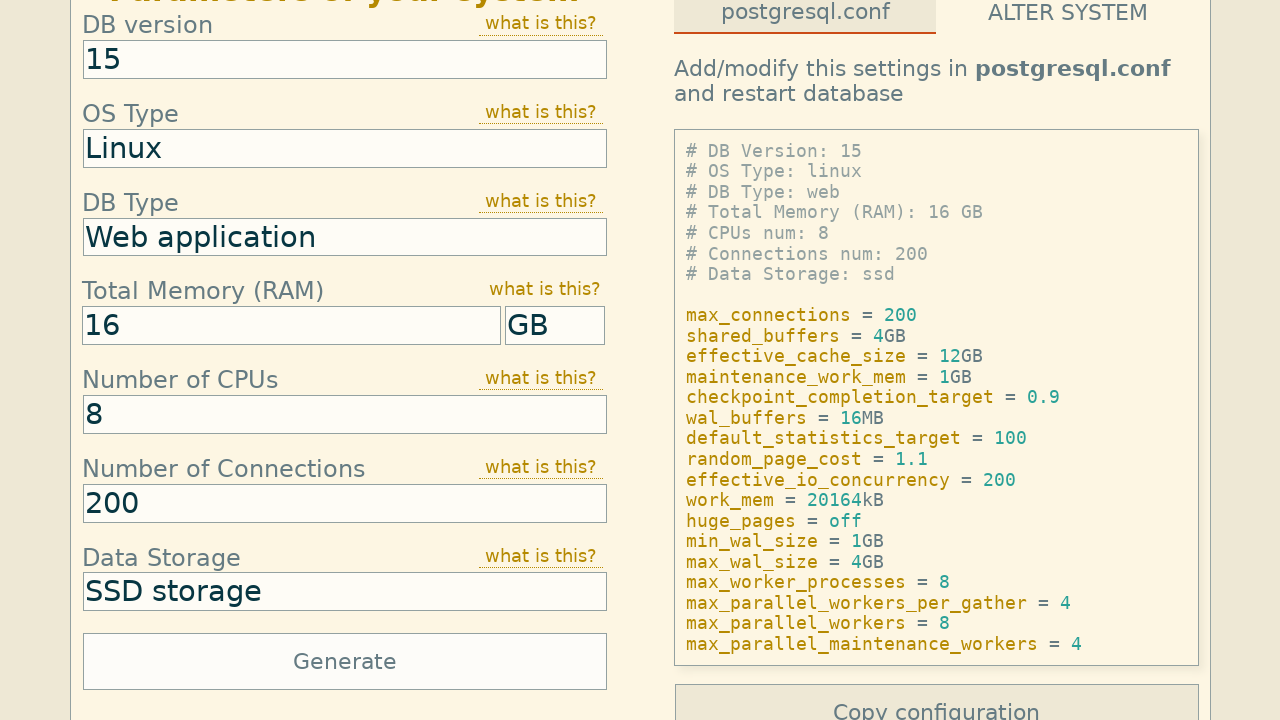